Tests drawing functionality on a web-based painting application by selecting a brush tool and drawing a pattern using mouse movements

Starting URL: https://www.youidraw.com/apps/painter

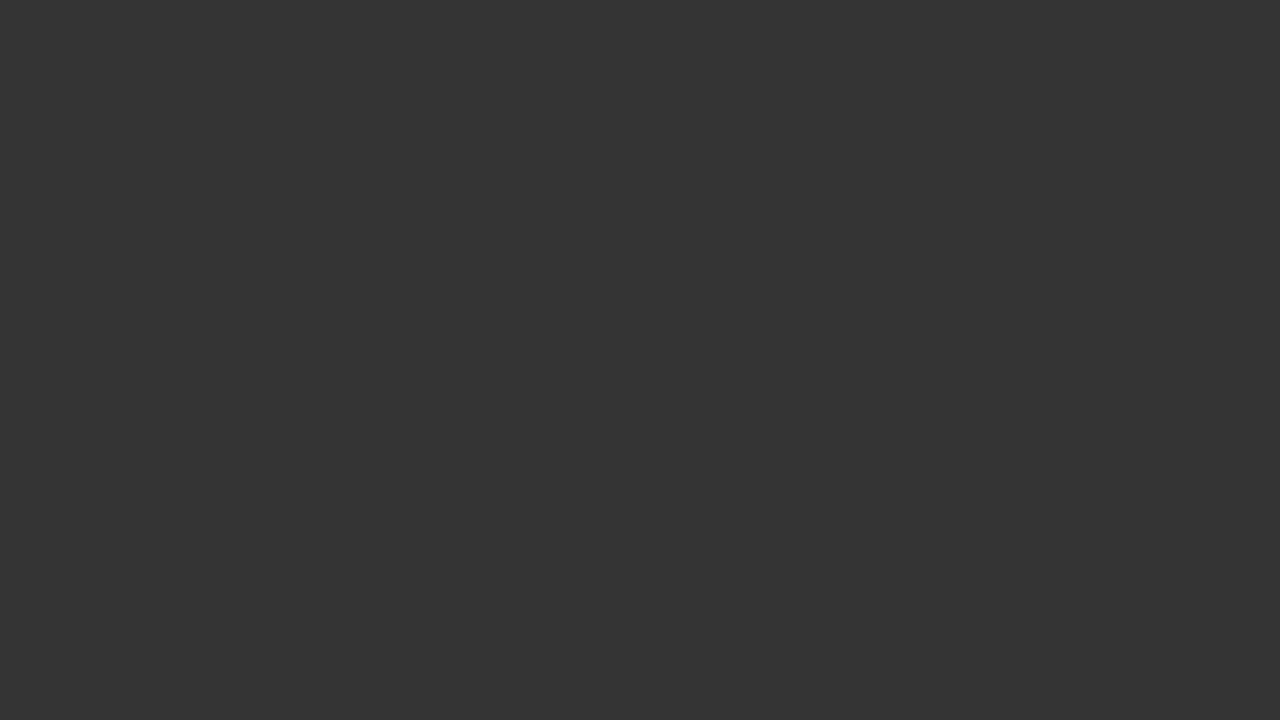

Clicked on the brush tool at (20, 360) on #brush
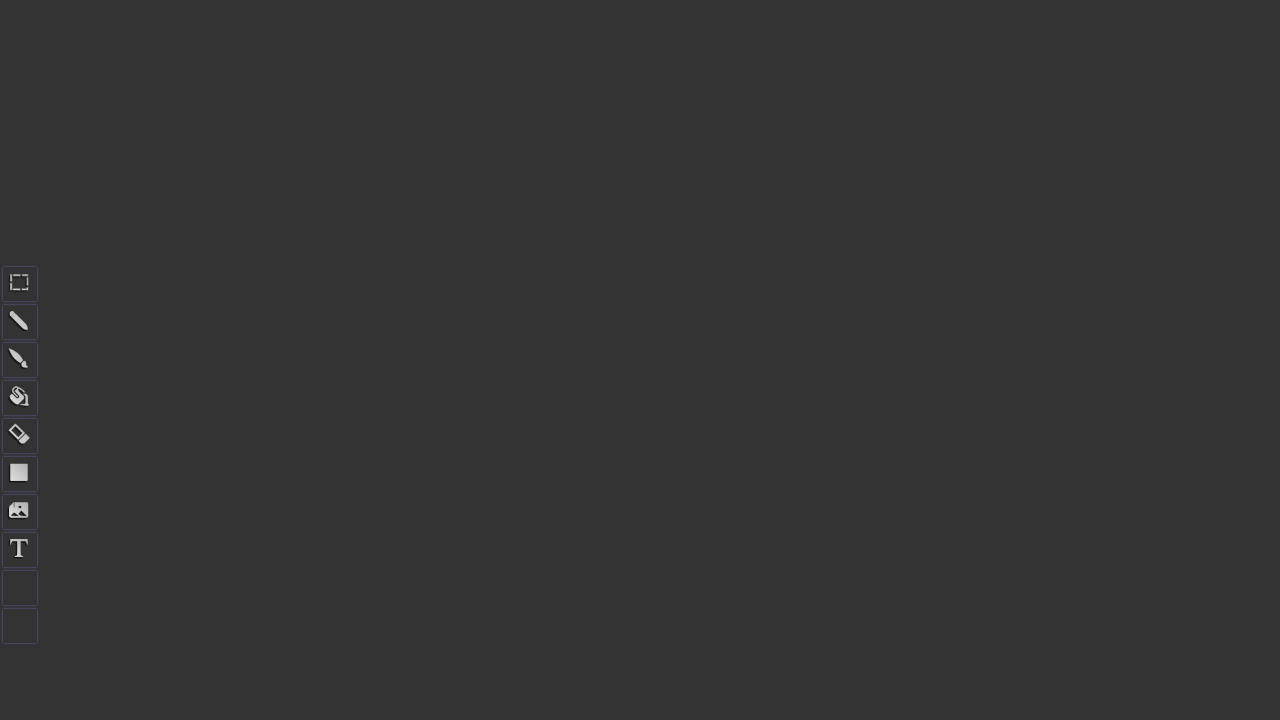

Moved mouse to starting position (600, 100) at (600, 100)
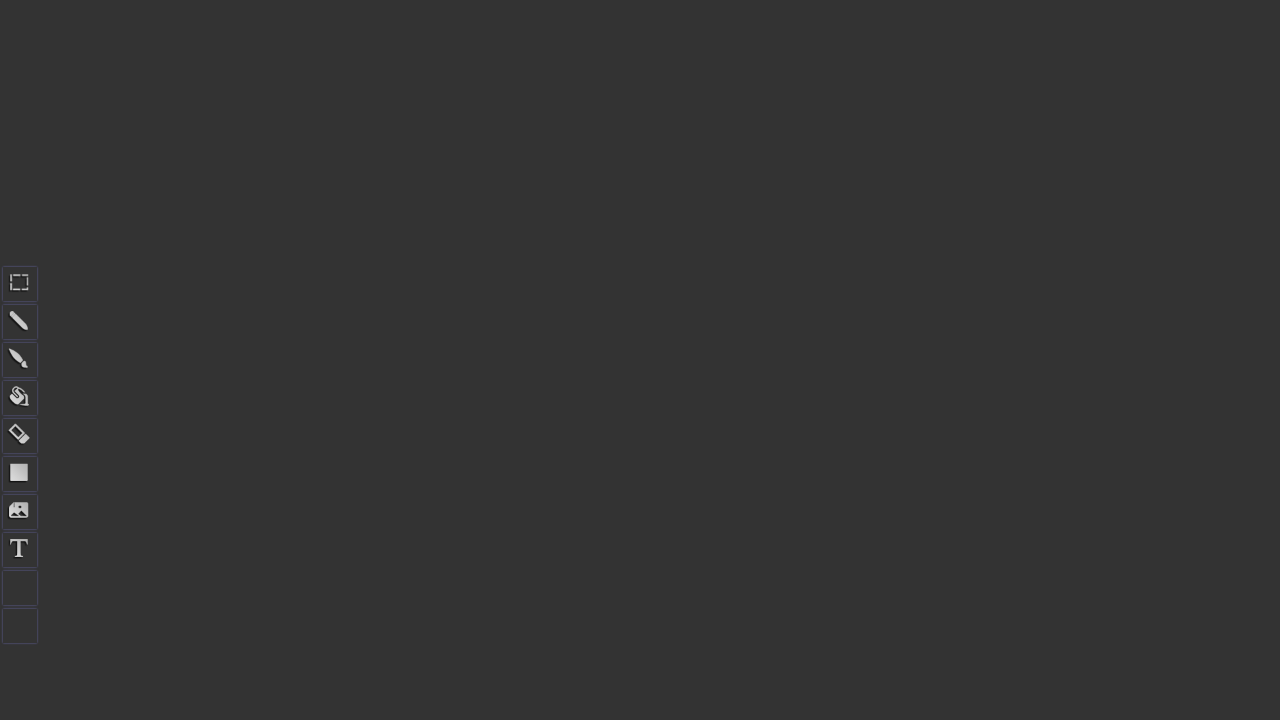

Pressed mouse button down at (600, 100)
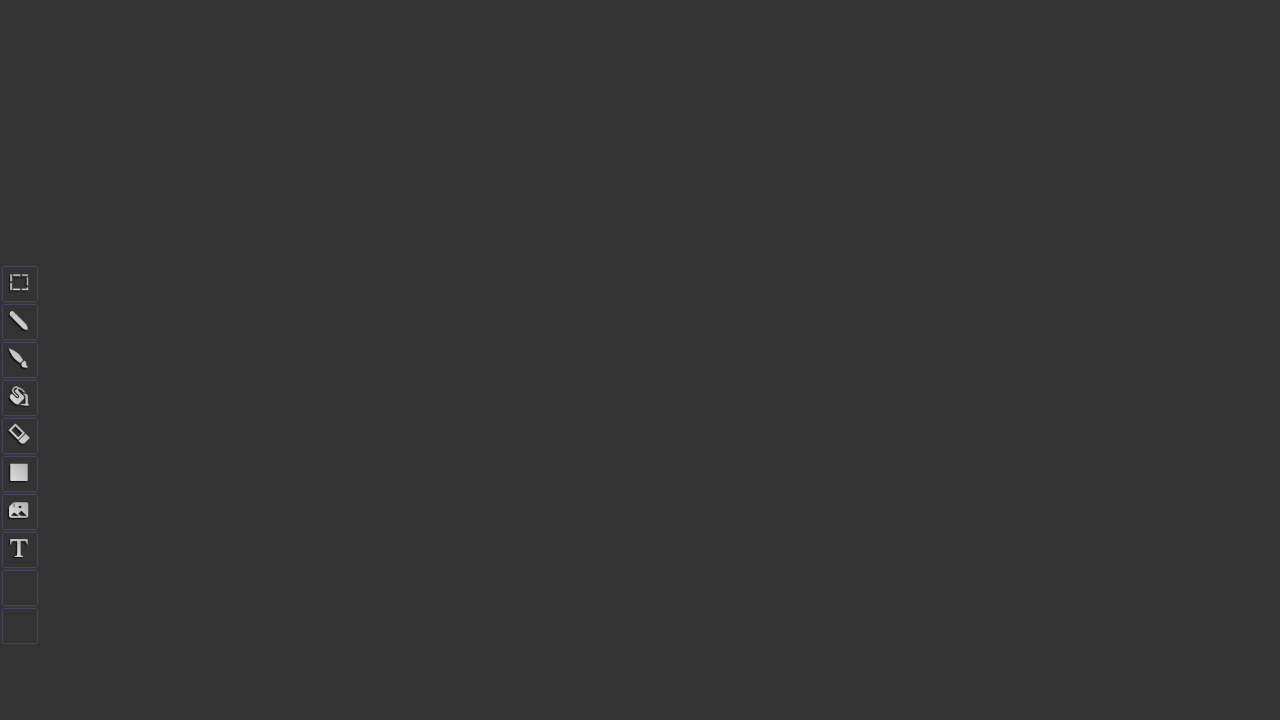

Moved mouse to (600, 400) drawing first vertical line at (600, 400)
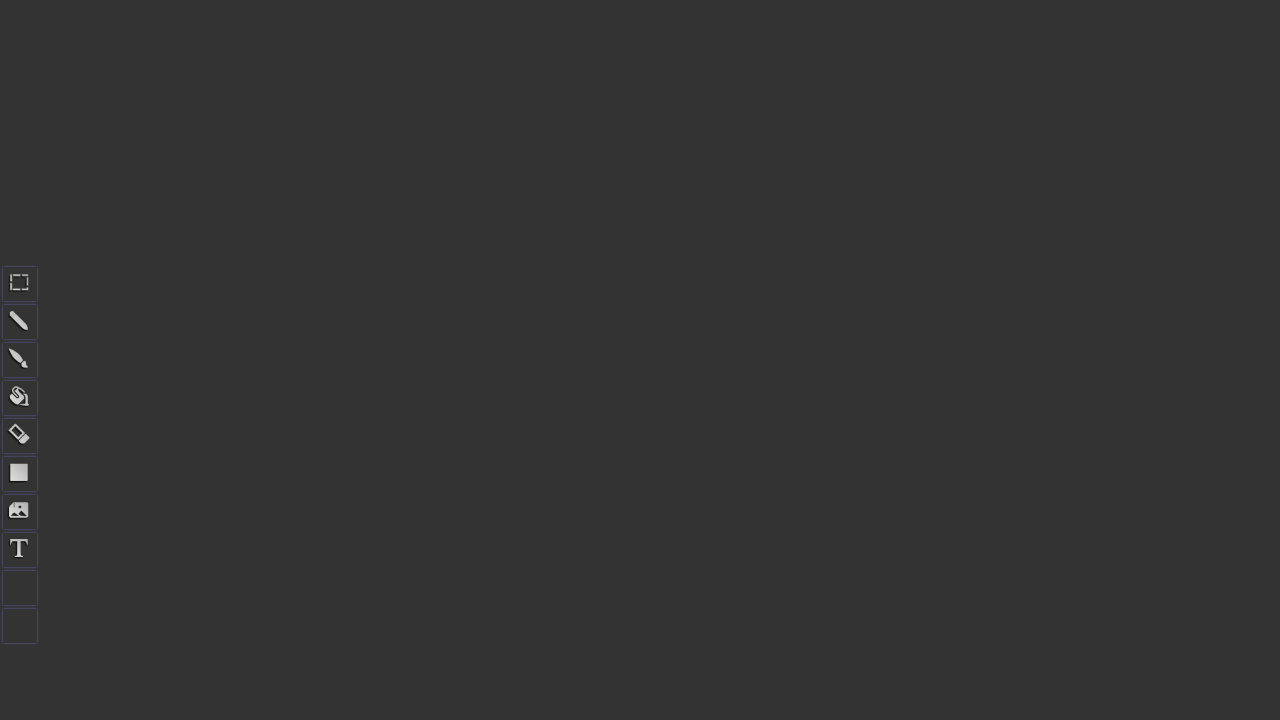

Released mouse button completing first vertical line at (600, 400)
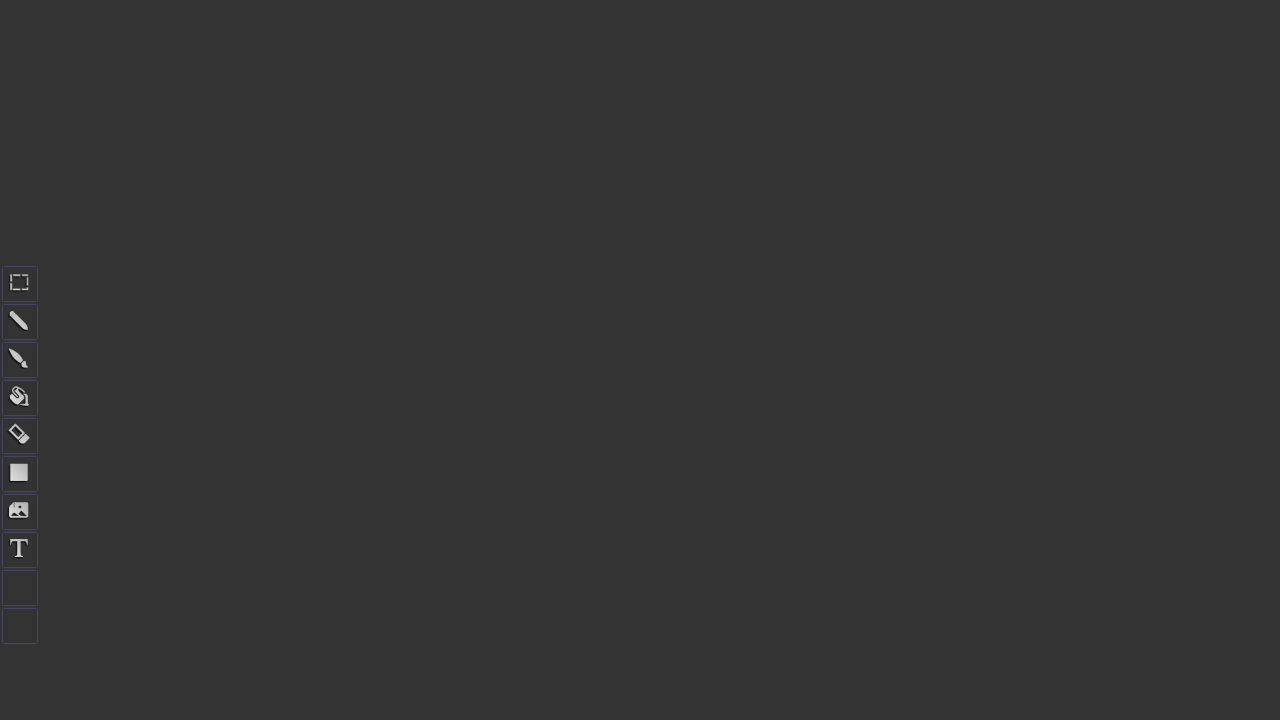

Moved mouse to starting position (600, 100) for horizontal line at (600, 100)
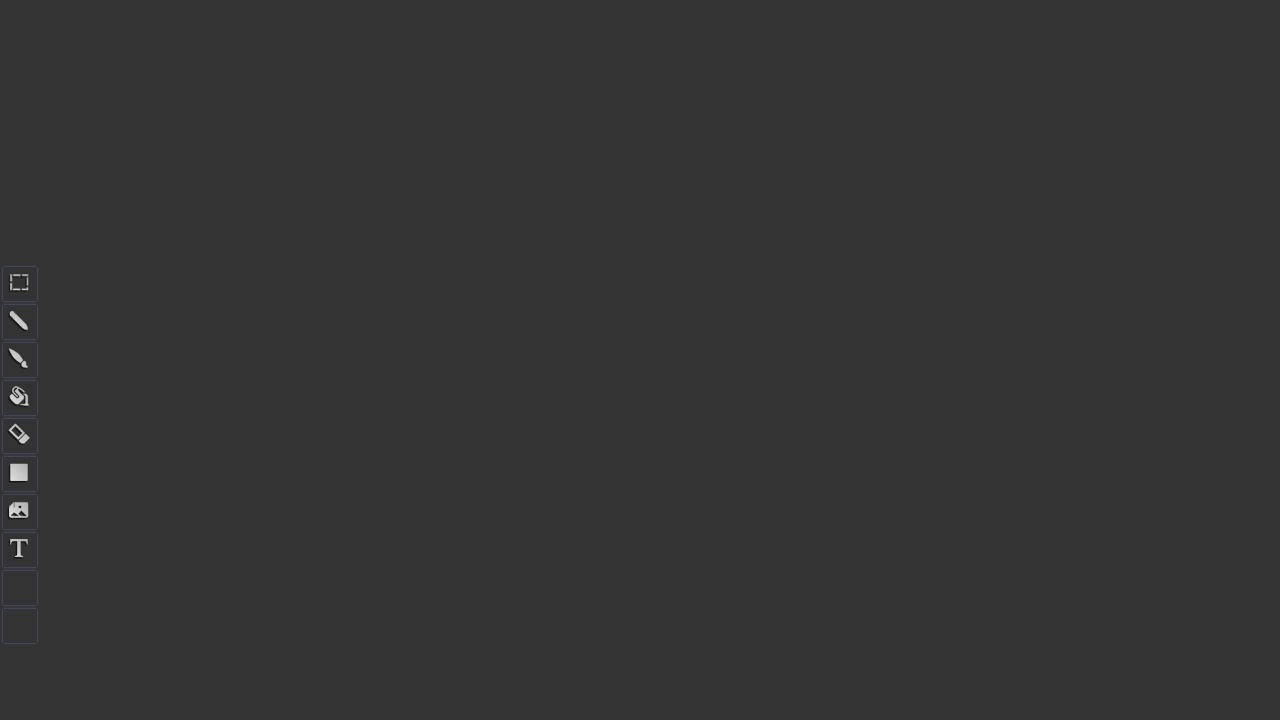

Pressed mouse button down at (600, 100)
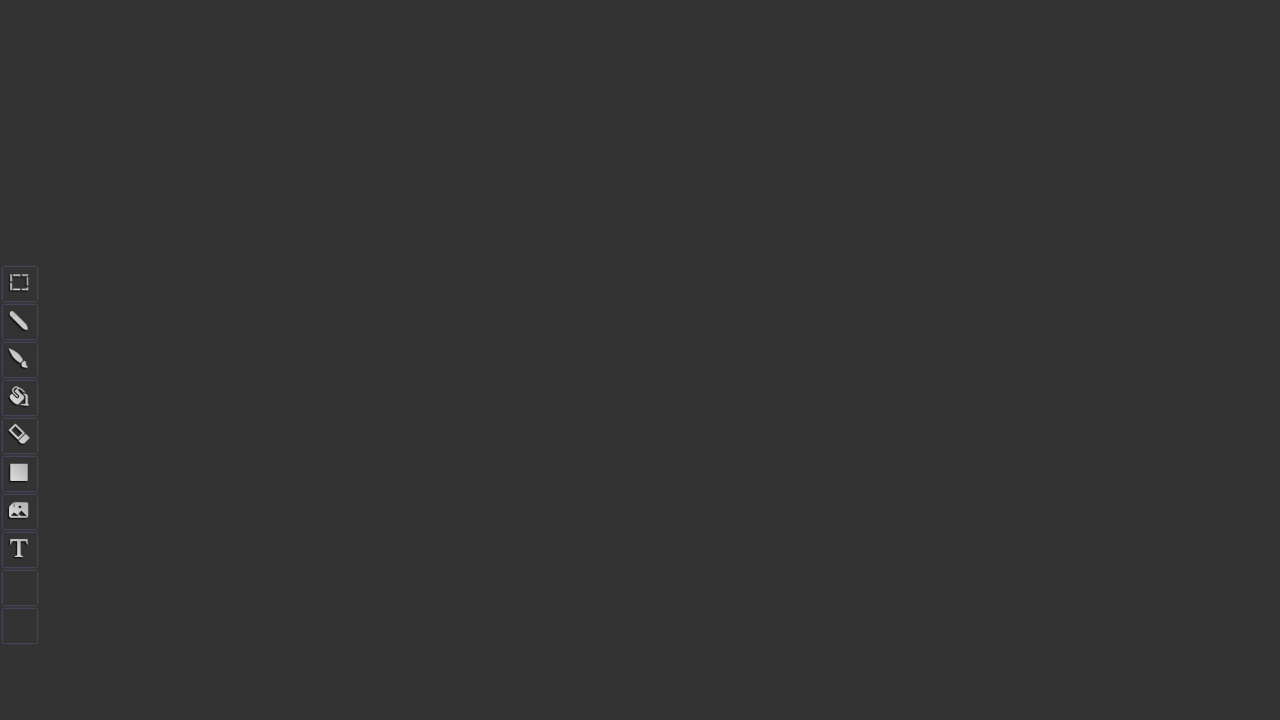

Moved mouse to (800, 100) drawing horizontal line at top at (800, 100)
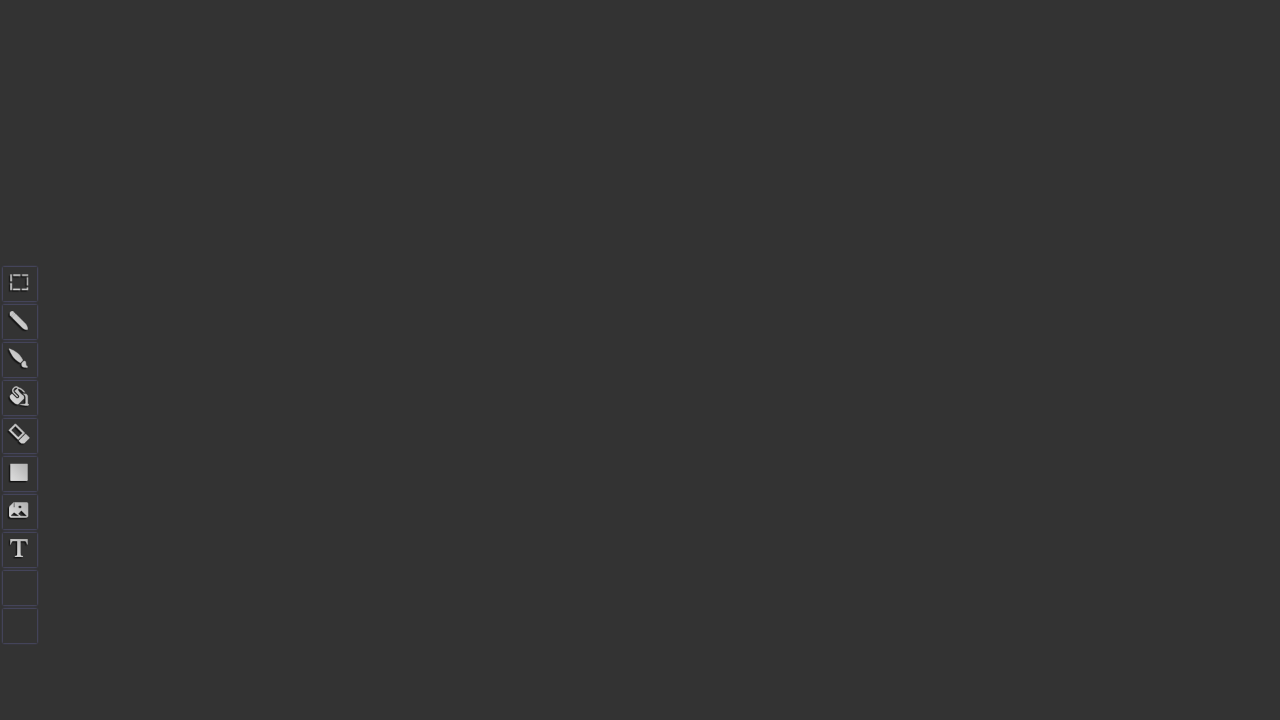

Released mouse button completing horizontal line at top at (800, 100)
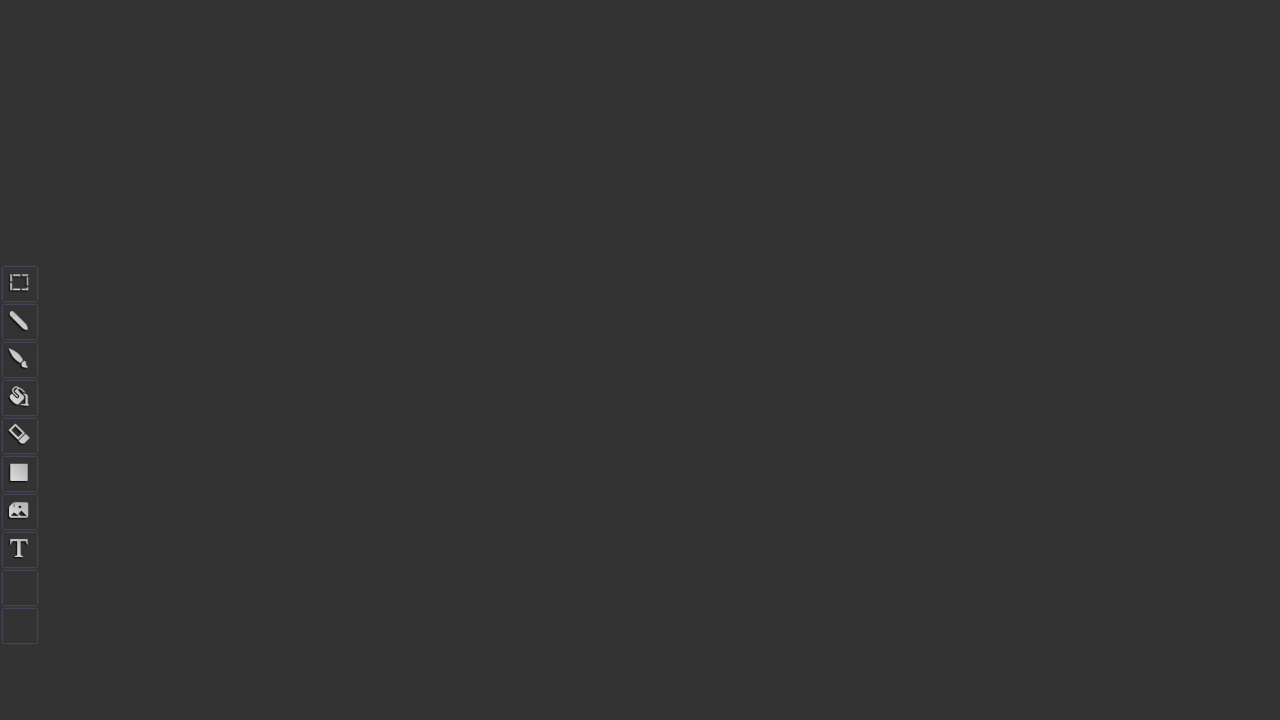

Moved mouse to starting position (800, 100) for second vertical line at (800, 100)
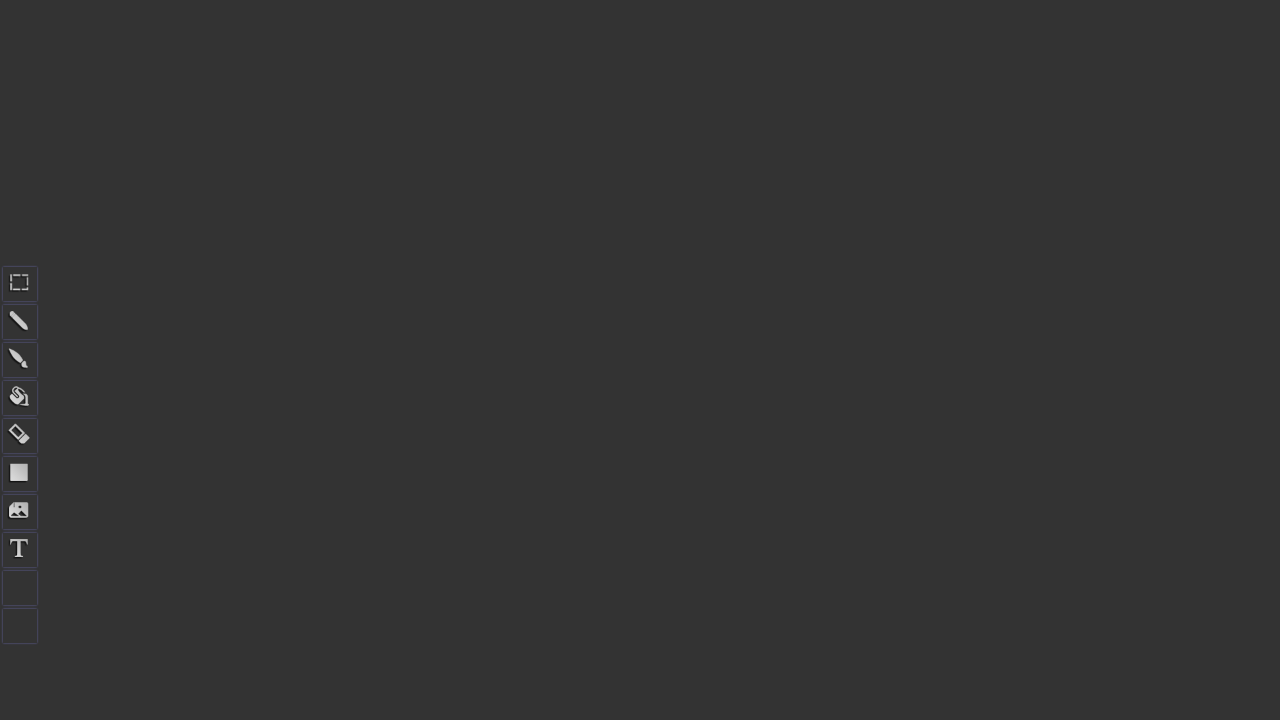

Pressed mouse button down at (800, 100)
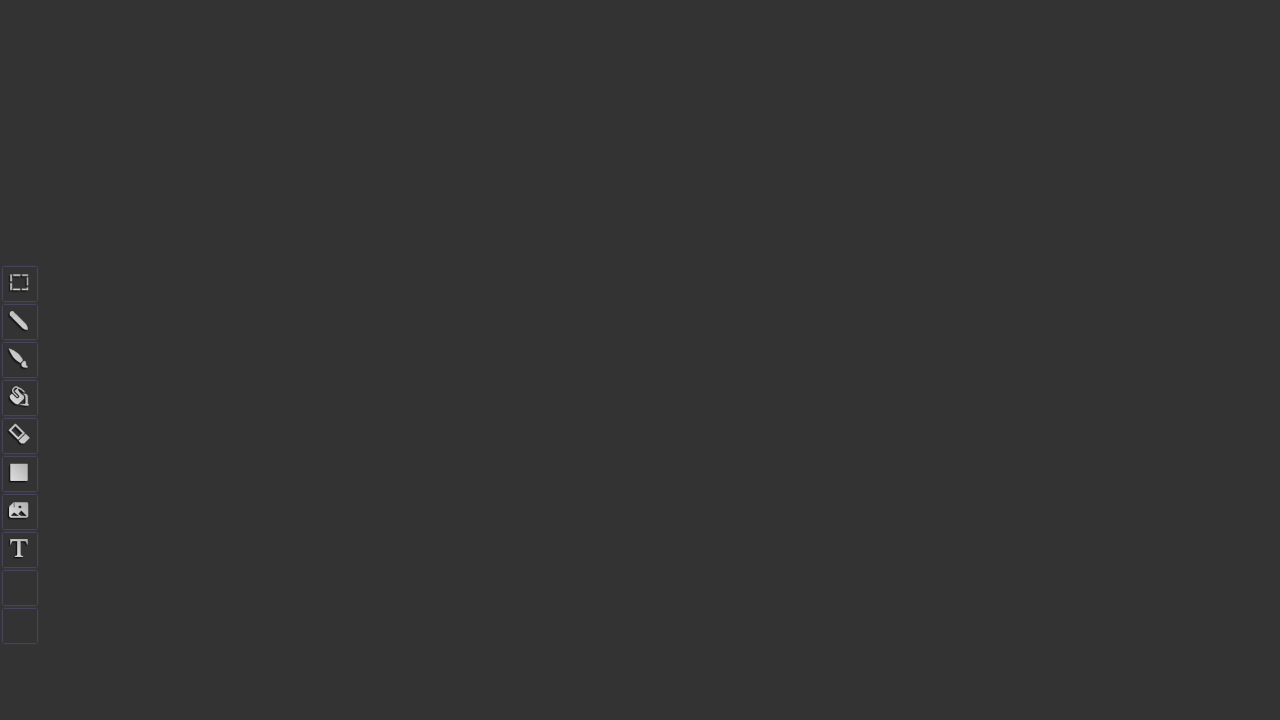

Moved mouse to (800, 400) drawing second vertical line at (800, 400)
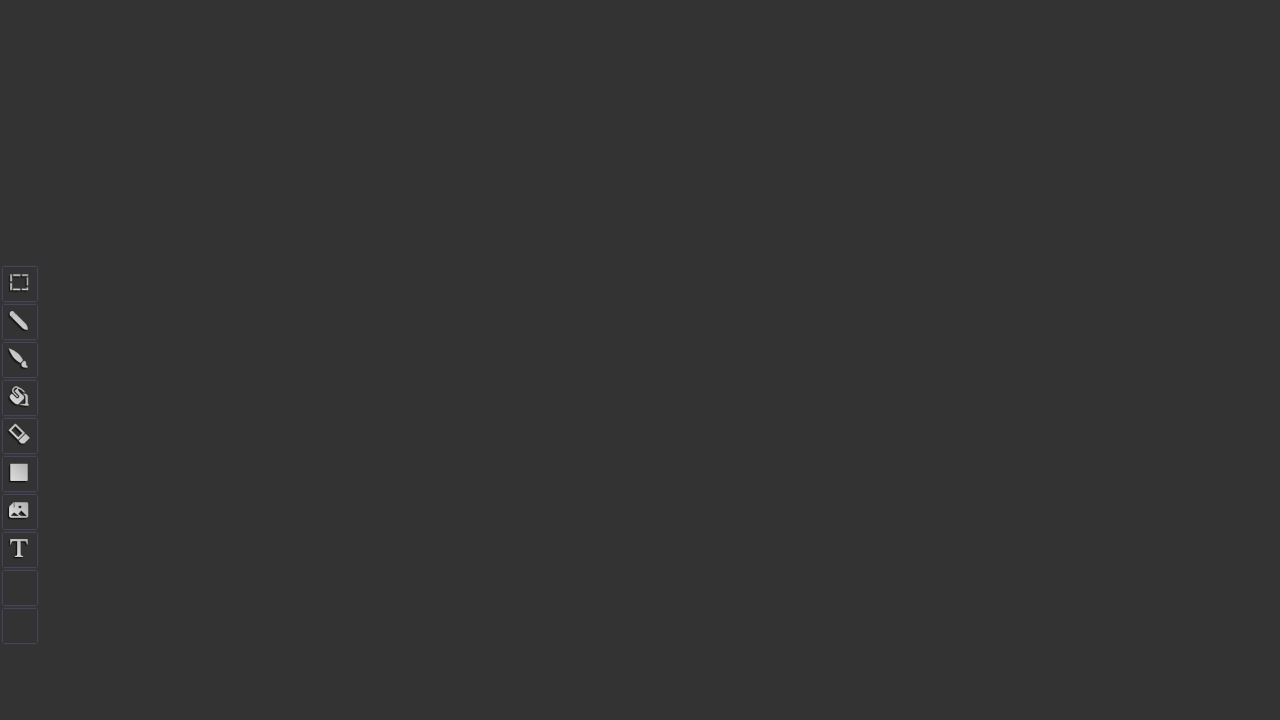

Released mouse button completing second vertical line at (800, 400)
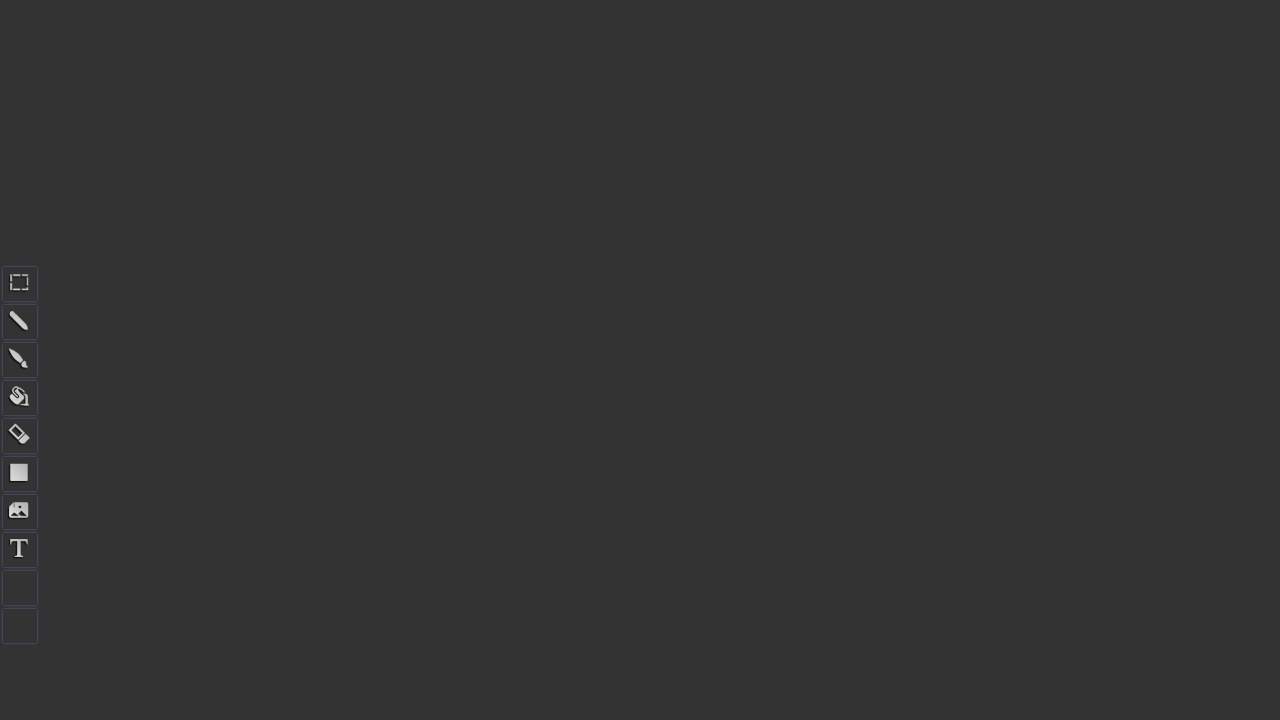

Moved mouse to starting position (800, 250) for middle horizontal line at (800, 250)
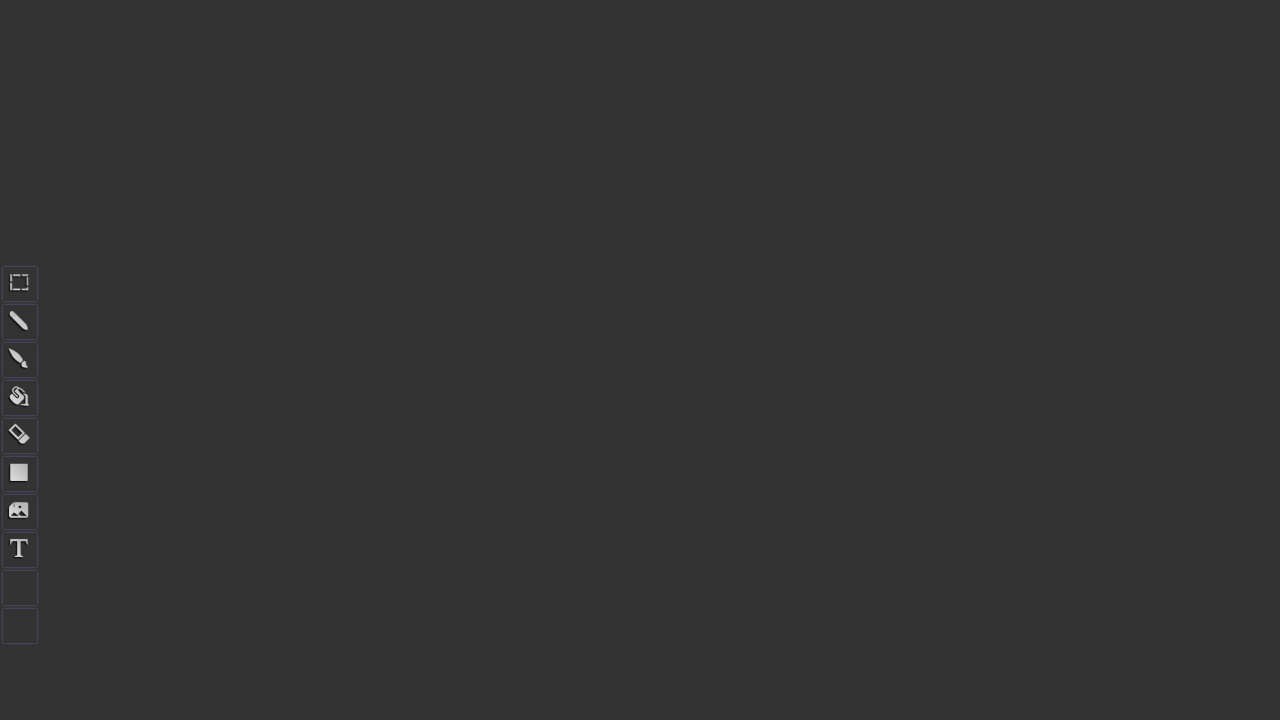

Pressed mouse button down at (800, 250)
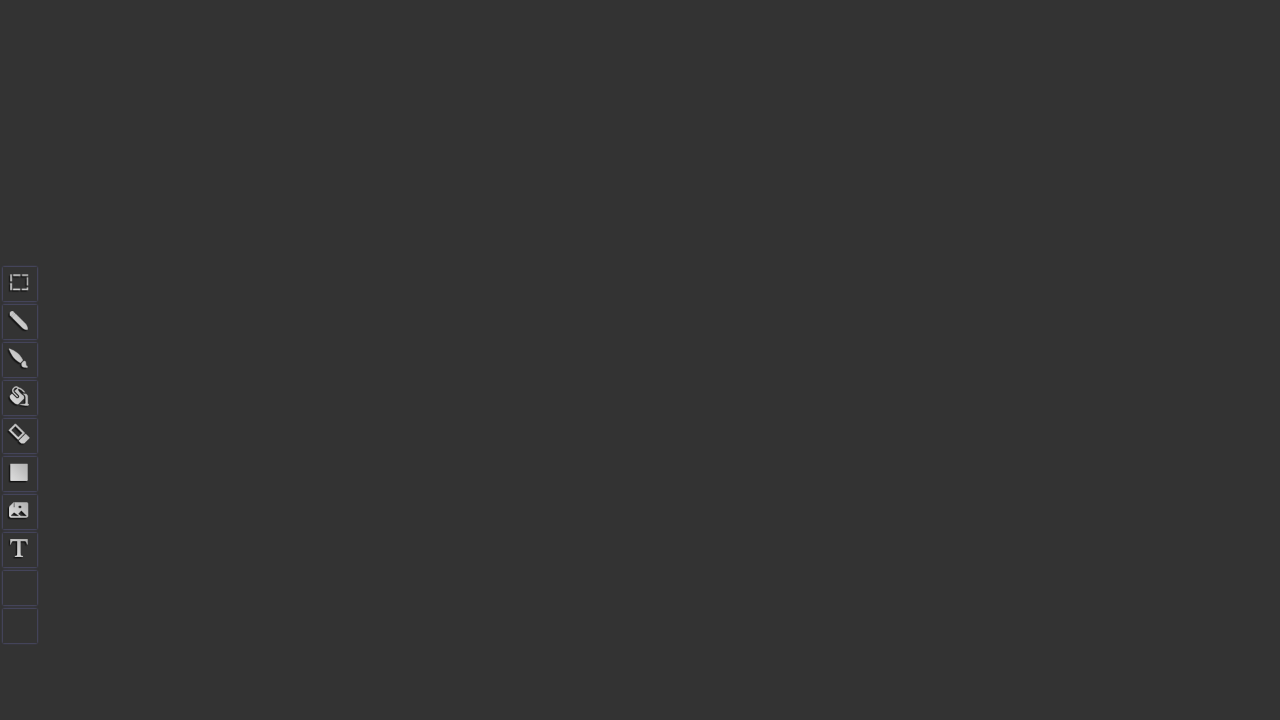

Moved mouse to (600, 250) drawing horizontal line in middle at (600, 250)
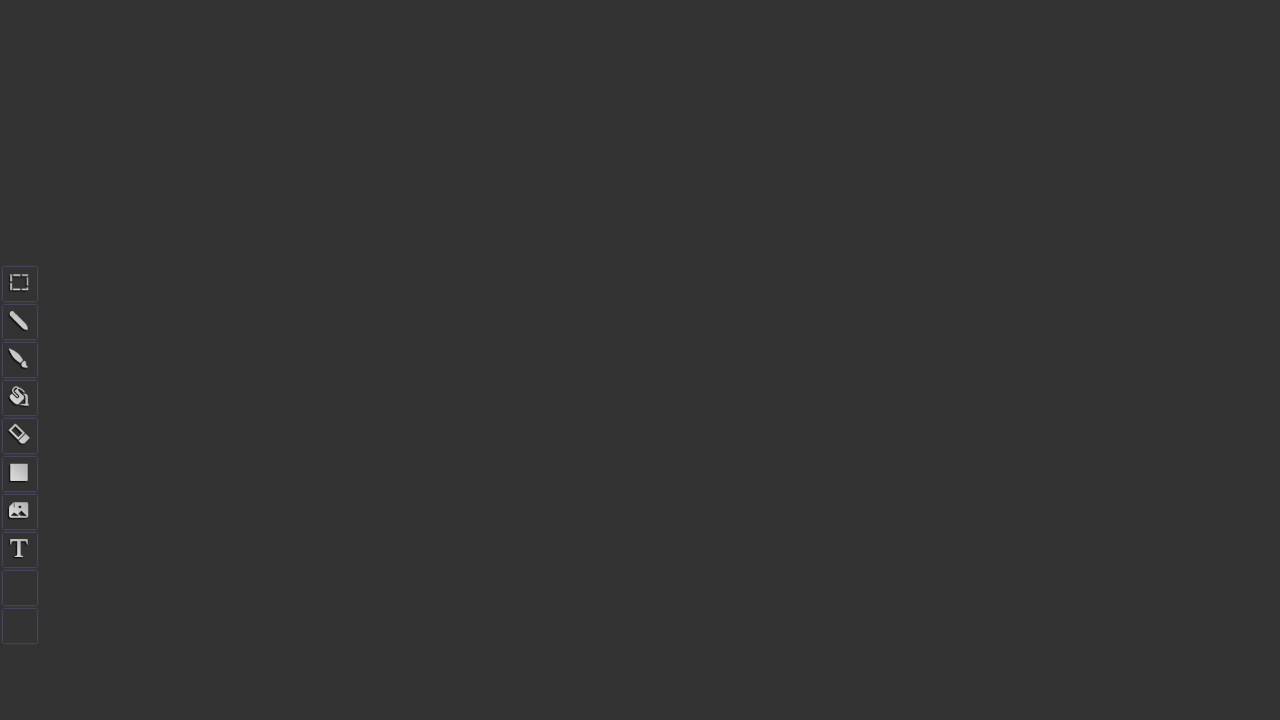

Released mouse button completing horizontal line in middle at (600, 250)
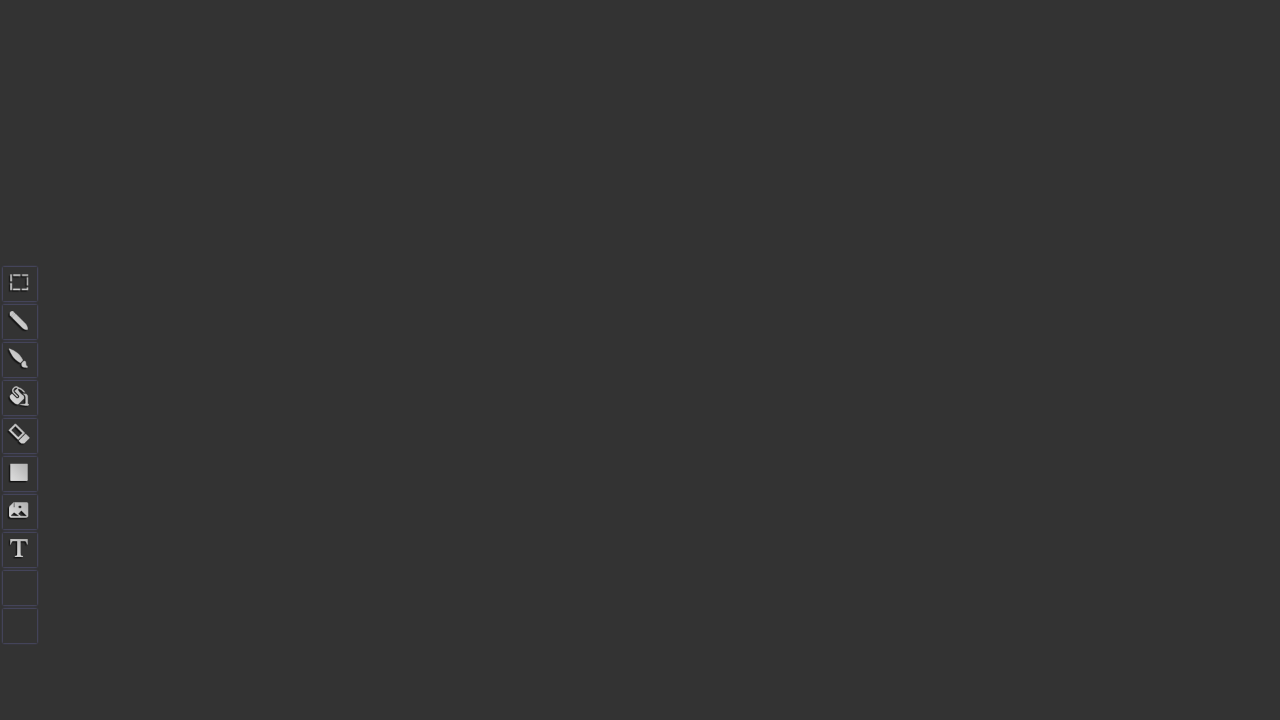

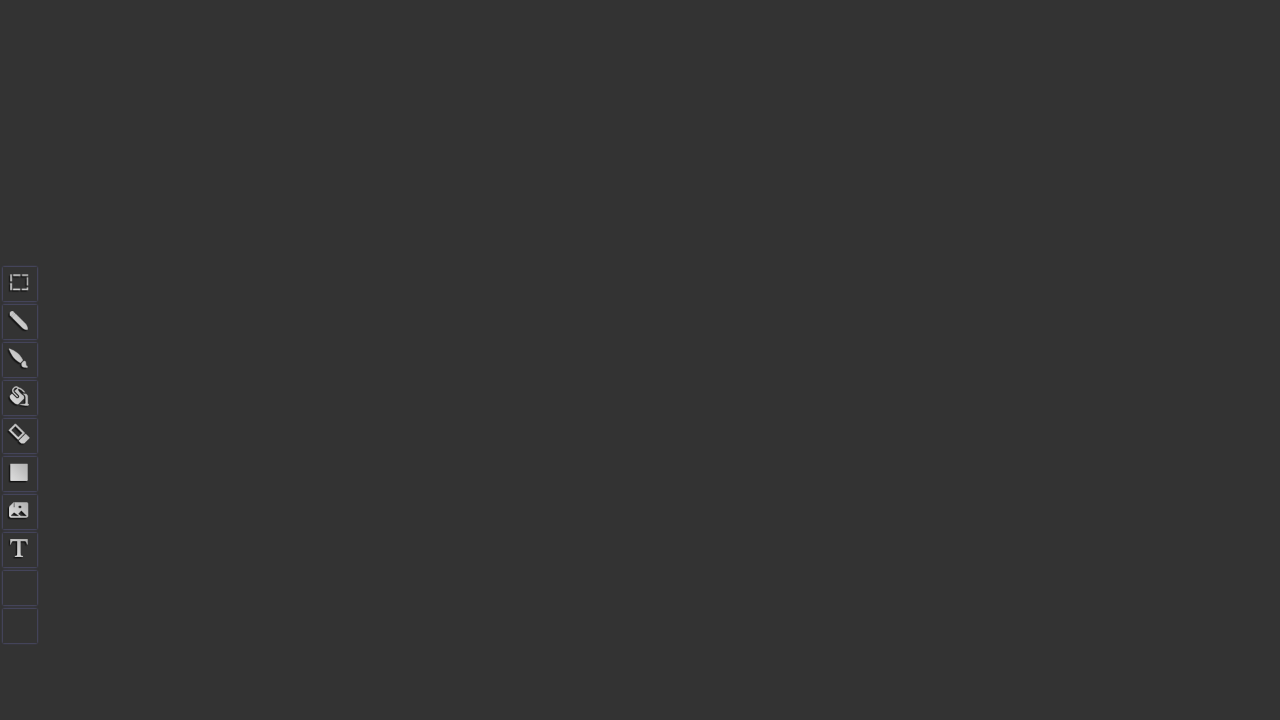